Tests file upload functionality by clicking the upload button and handling the file selection dialog

Starting URL: https://blueimp.github.io/jQuery-File-Upload/

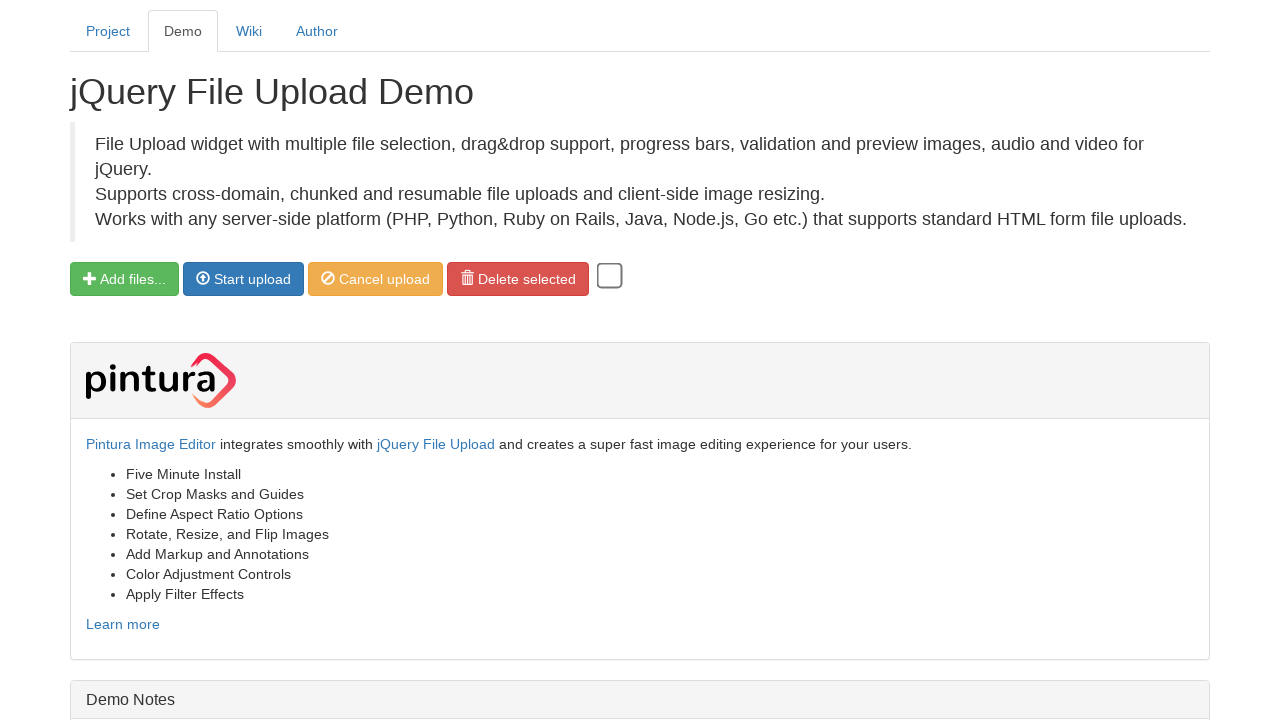

Clicked file upload button to trigger file selection dialog at (124, 279) on xpath=//*[@class='btn btn-success fileinput-button']
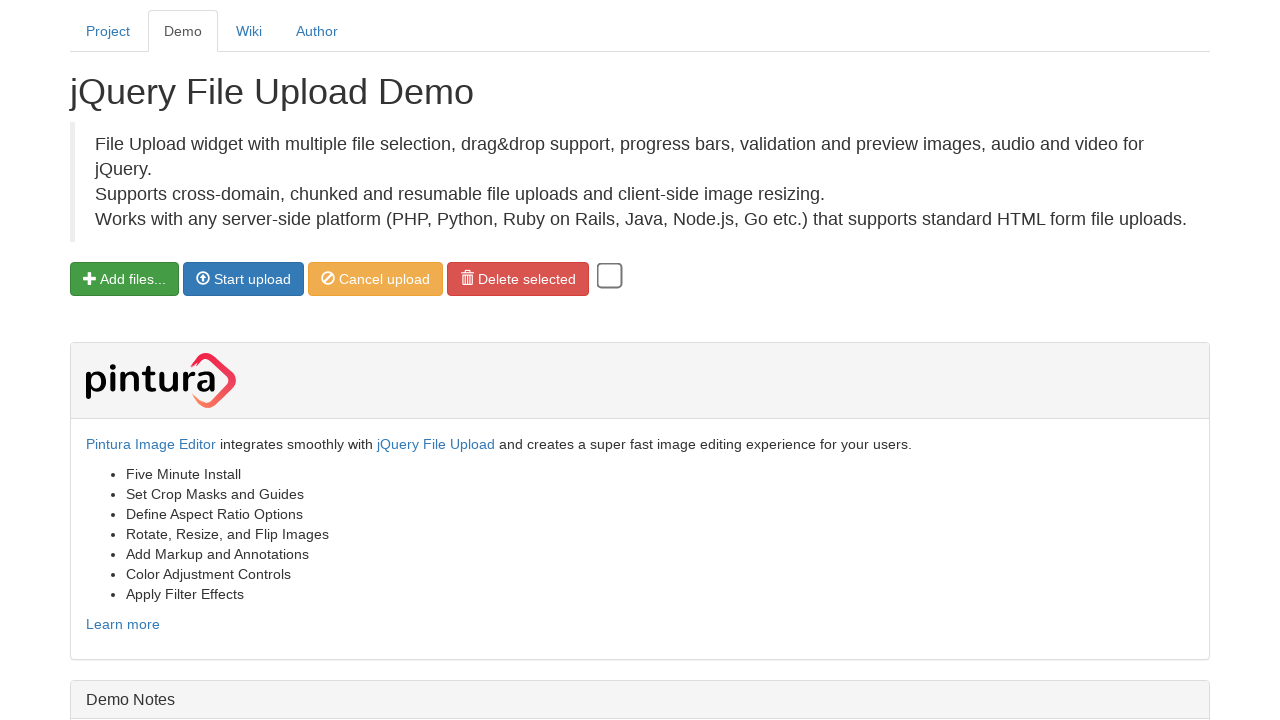

Cleared any existing files from file input
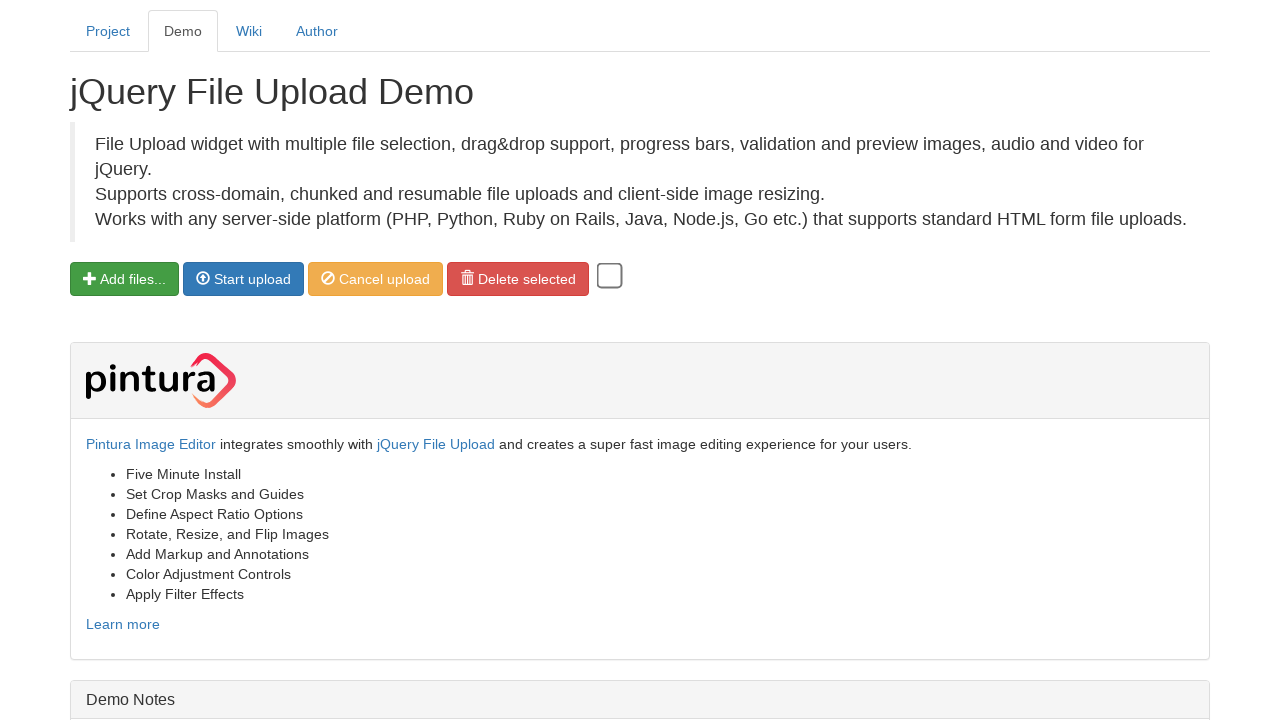

Selected and uploaded temporary file (Arraylist.txt)
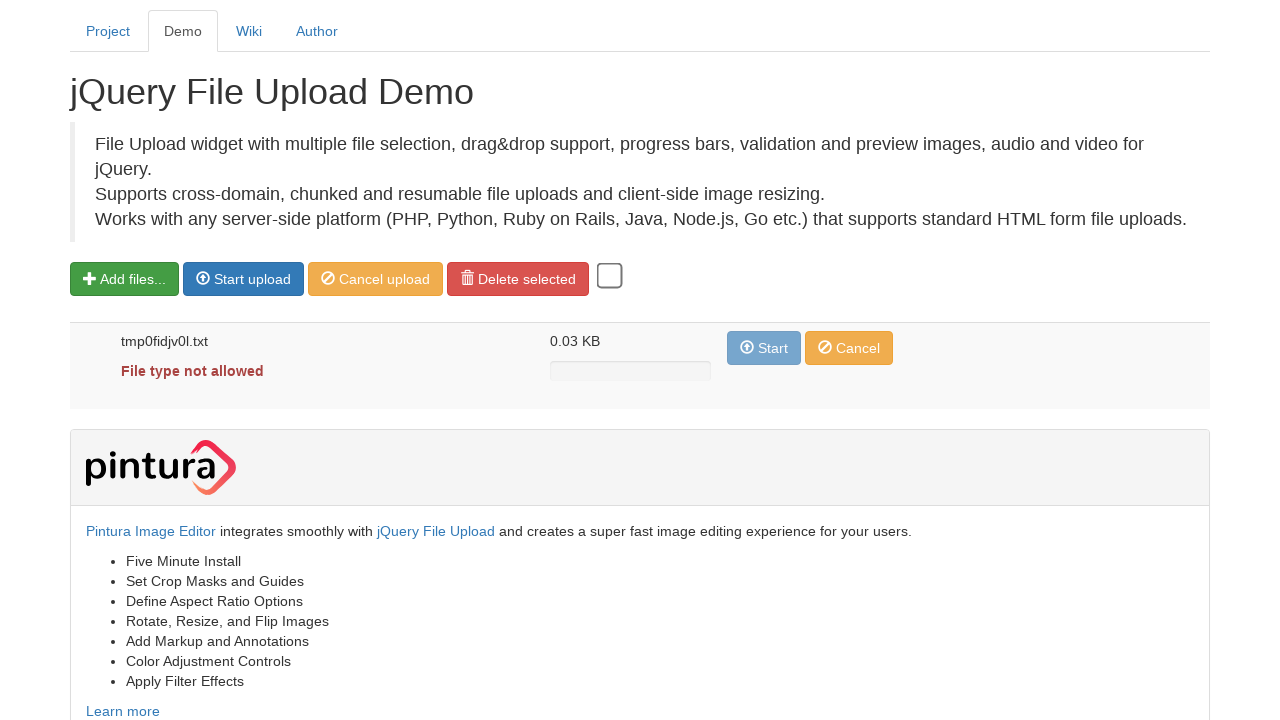

Cleaned up temporary file after upload
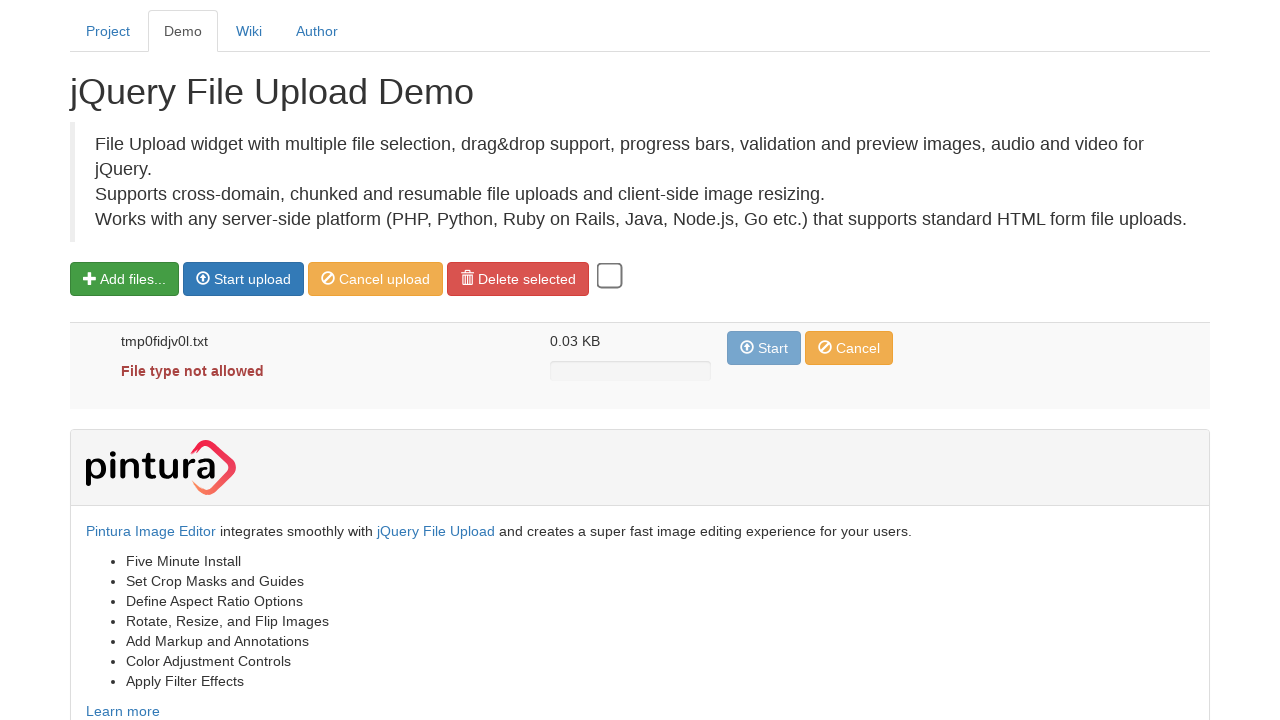

Waited for file upload to complete
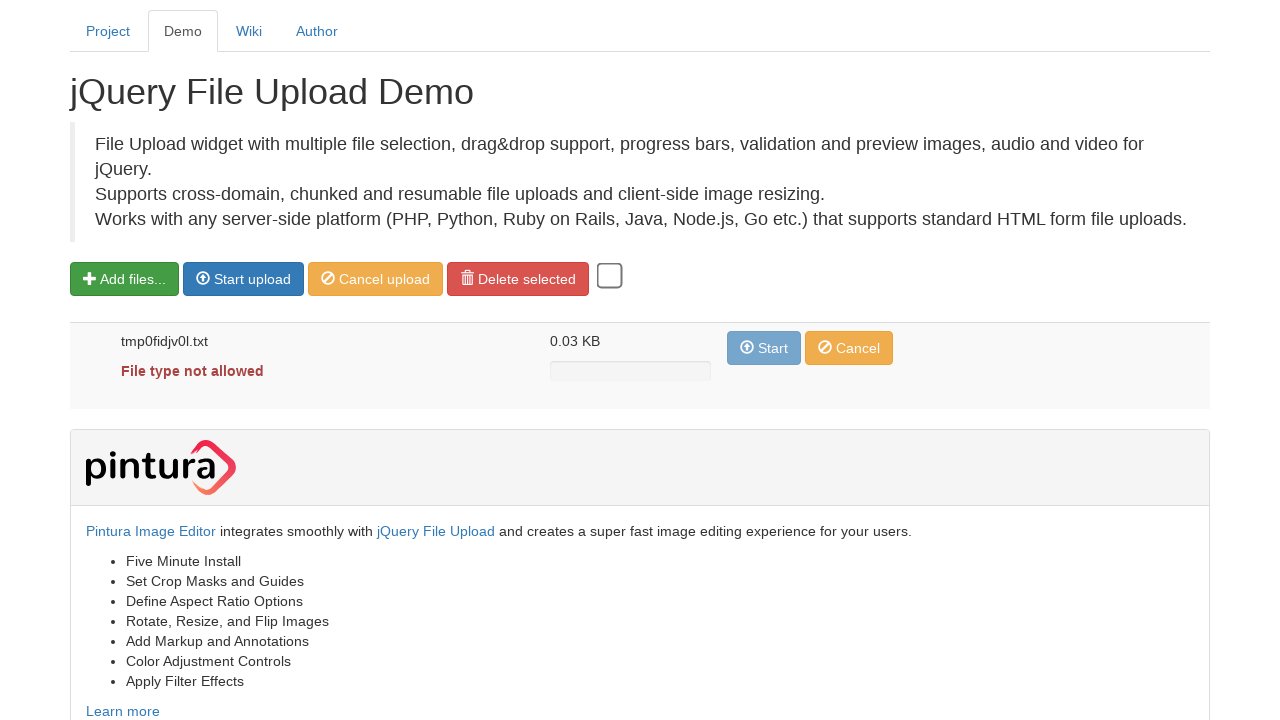

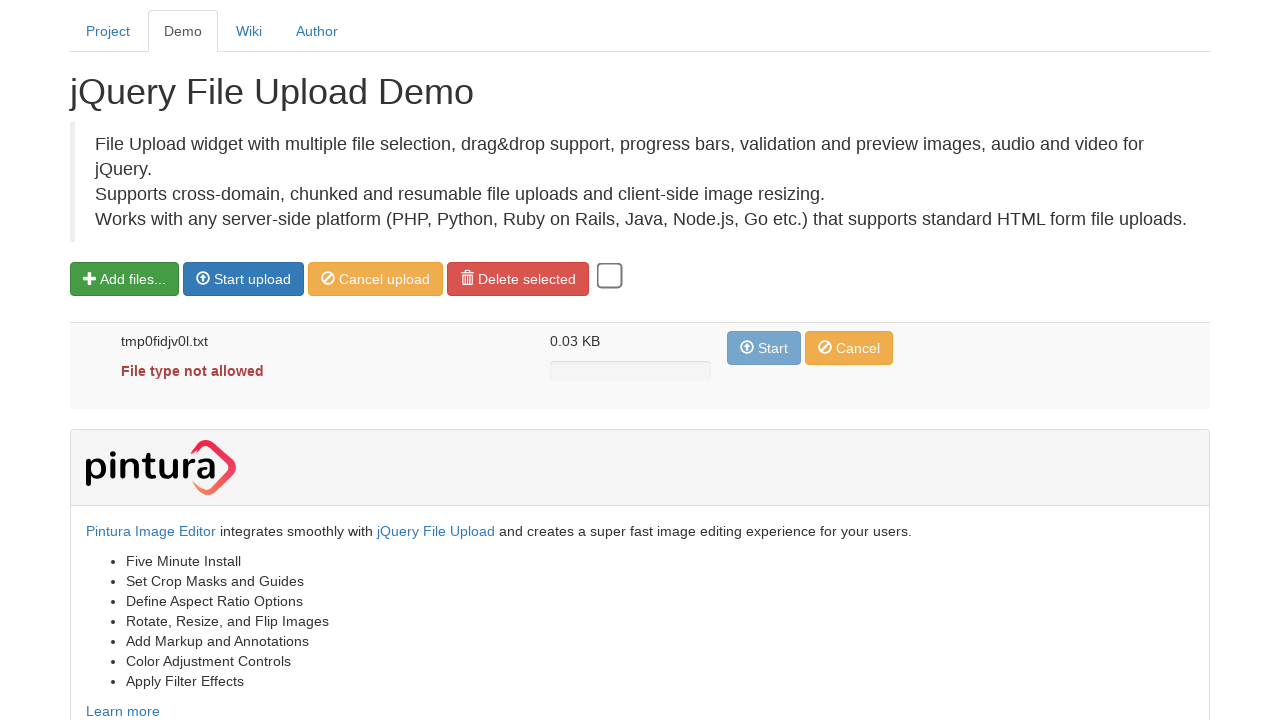